Tests a table with fixed header by scrolling through the table, calculating the sum of amounts in the fourth column, and verifying it matches the displayed total amount.

Starting URL: https://rahulshettyacademy.com/AutomationPractice/

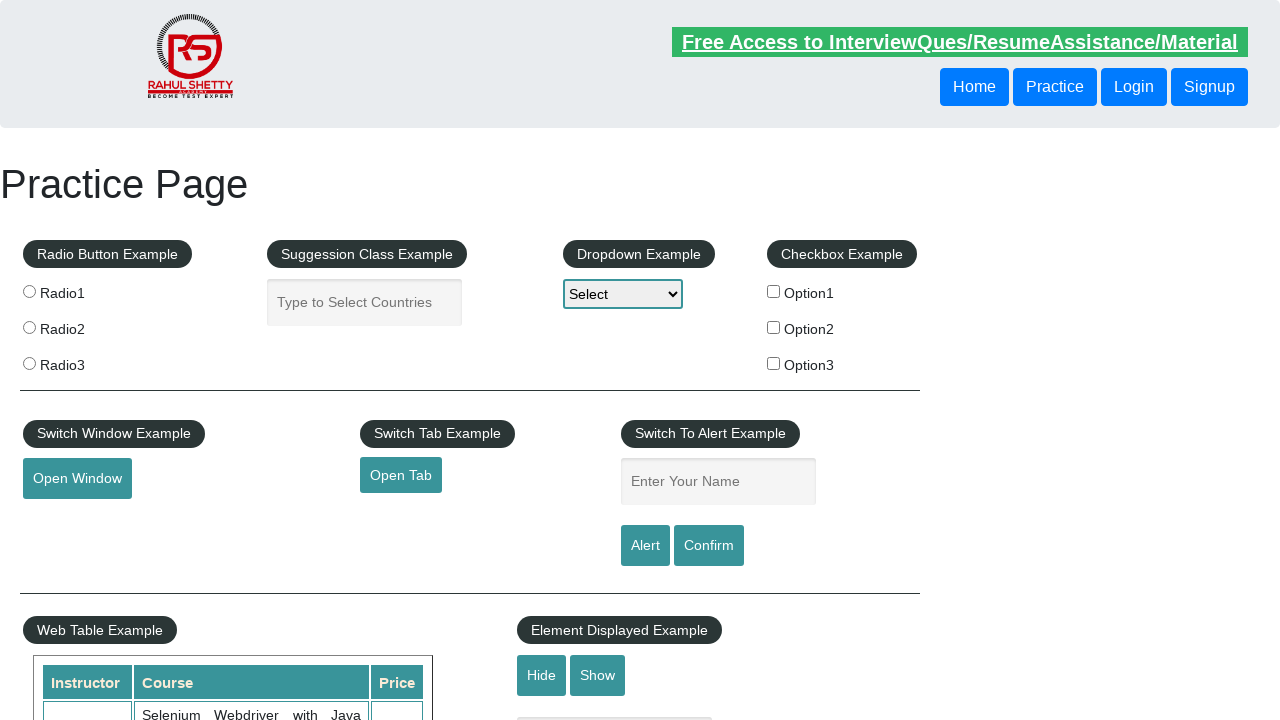

Scrolled table element into view
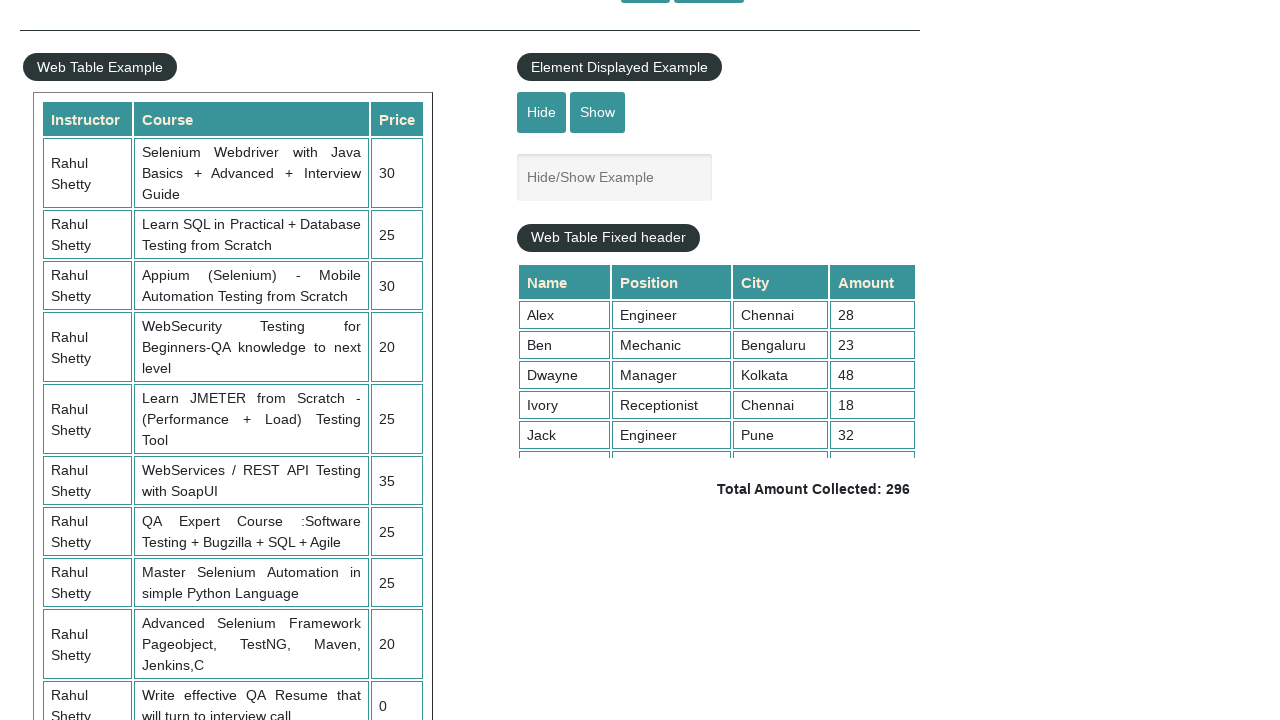

Scrolled within fixed header table to reveal all rows
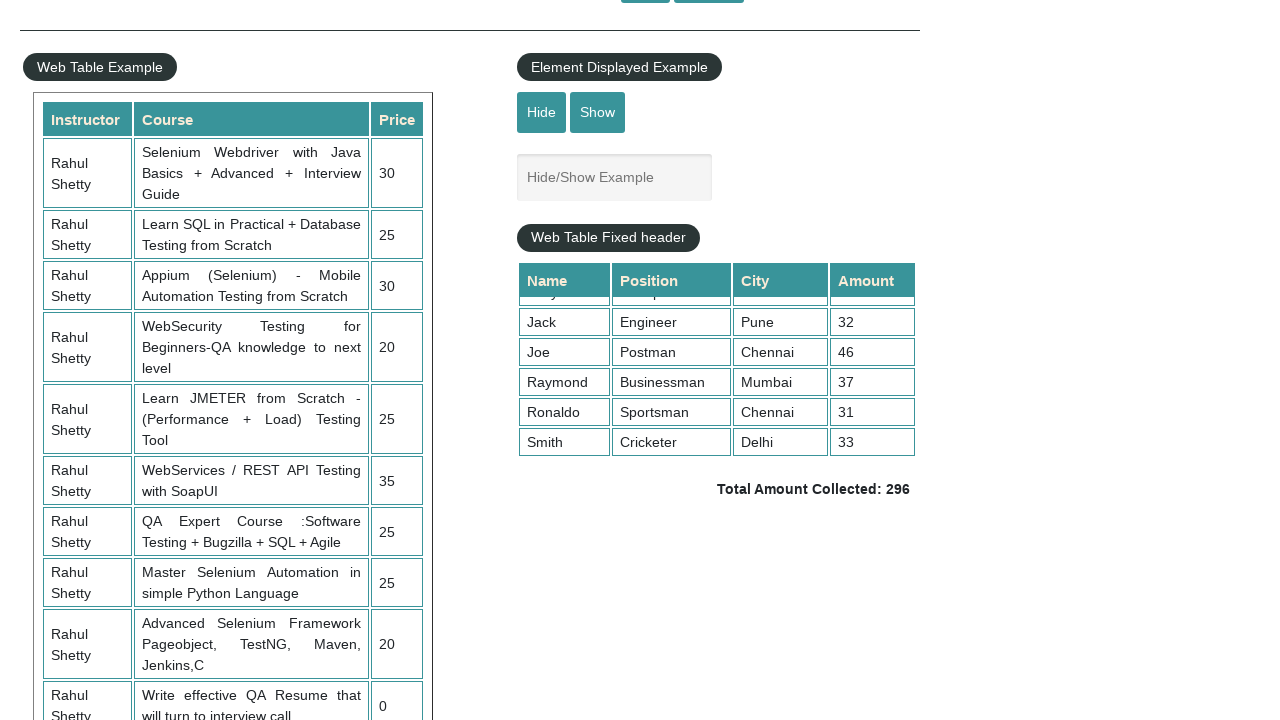

Retrieved all amount values from the 4th column of the table
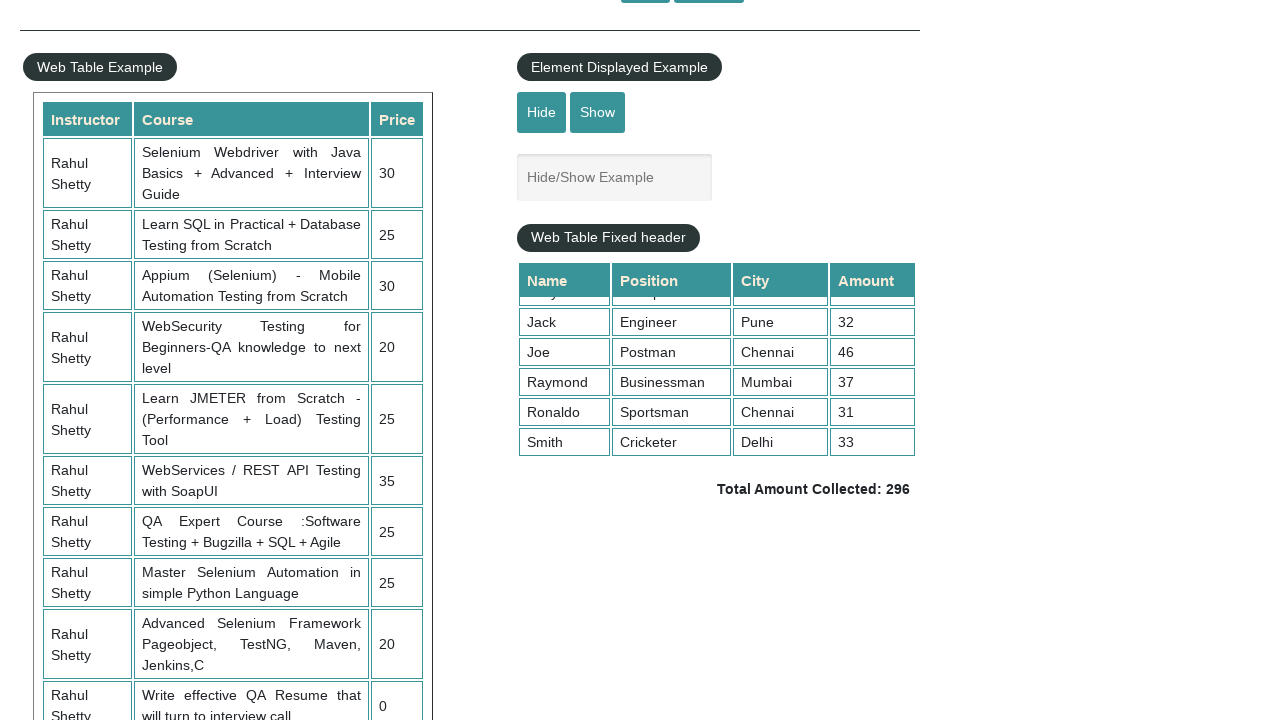

Calculated total amount from column values: 296
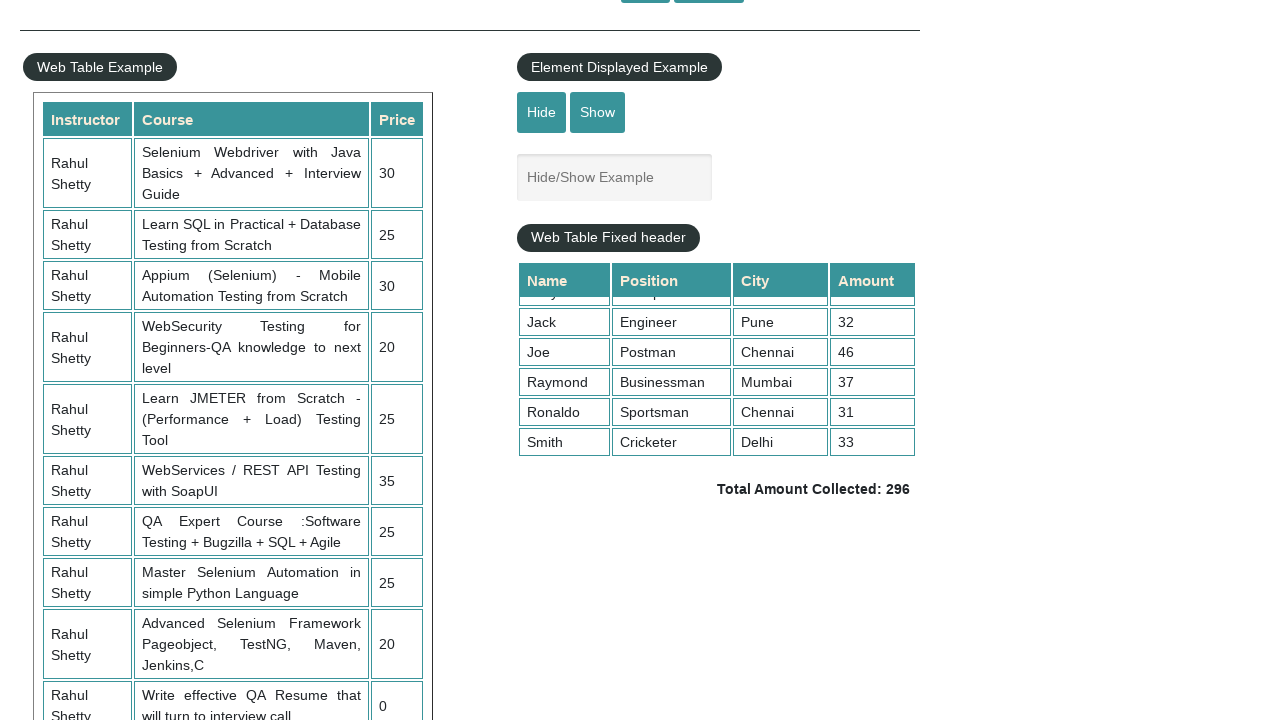

Retrieved displayed total amount text
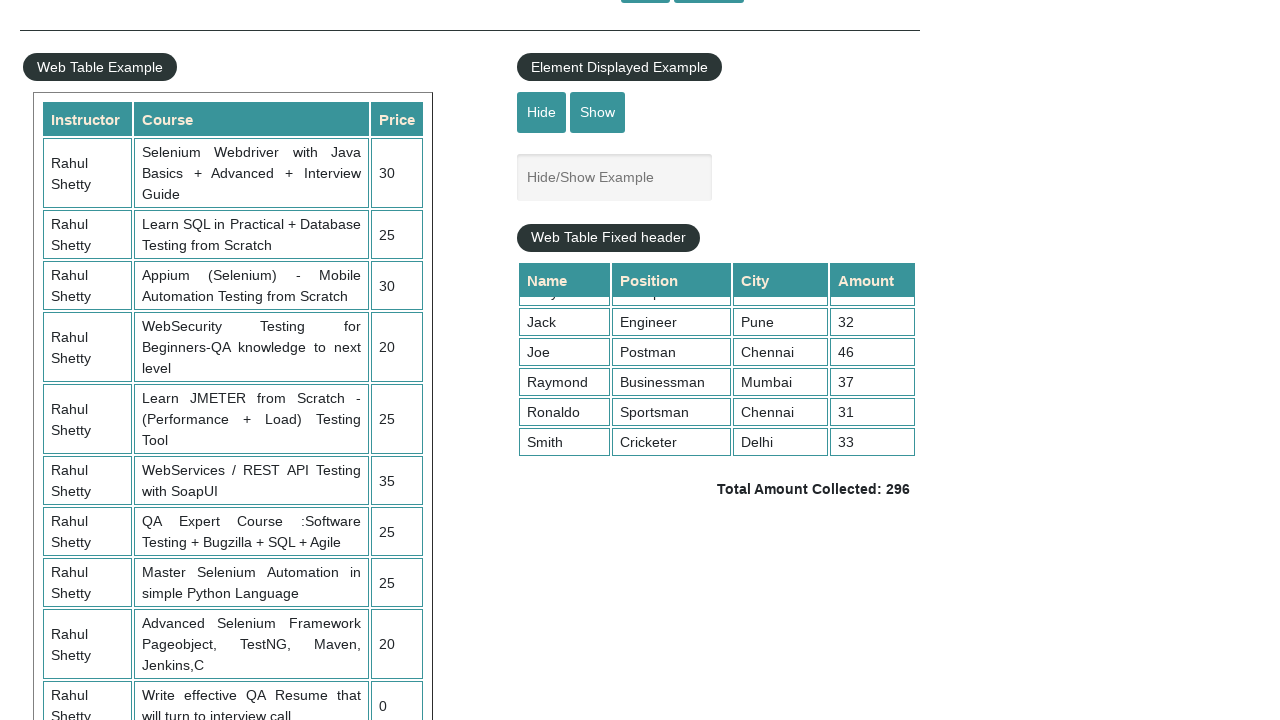

Parsed displayed total amount value: 296
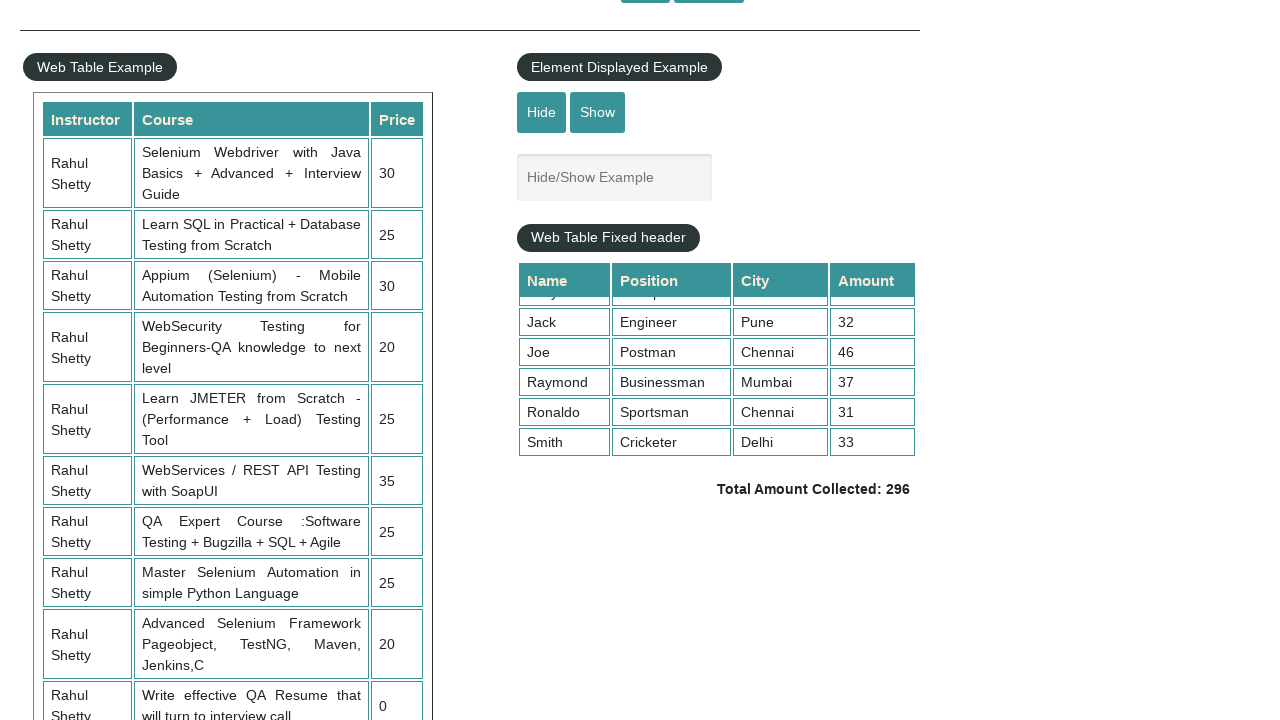

Verified calculated total (296) matches displayed total (296)
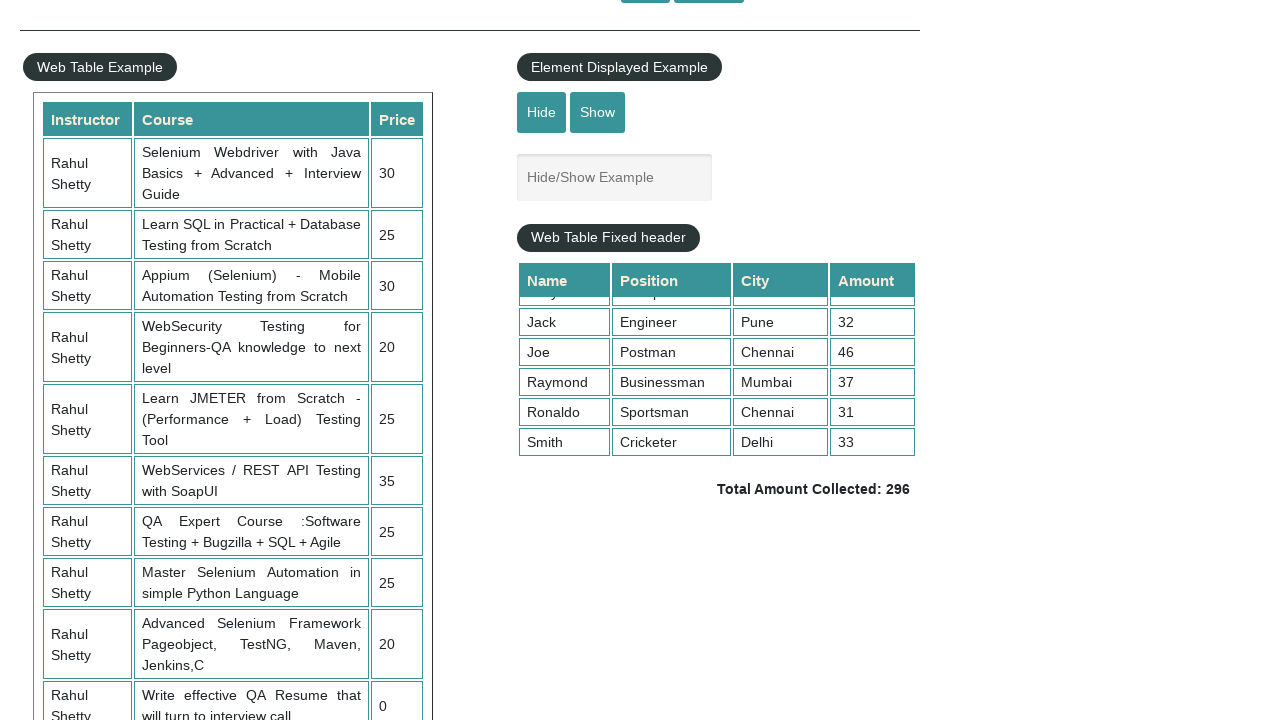

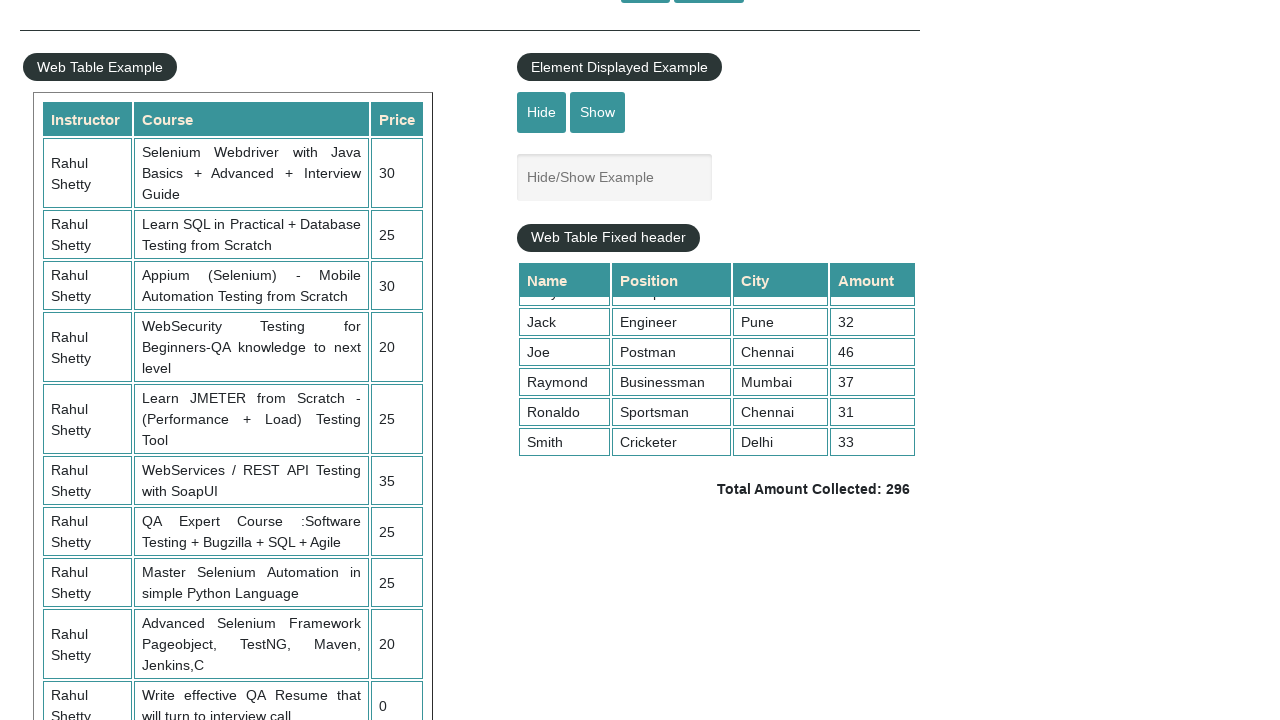